Navigates to the windscreen cleaning system spare parts category page and verifies that the product catalog grid with items and images loads successfully.

Starting URL: https://www.onlinecarparts.co.uk/spare-parts/windscreen-cleaning-system-group.html

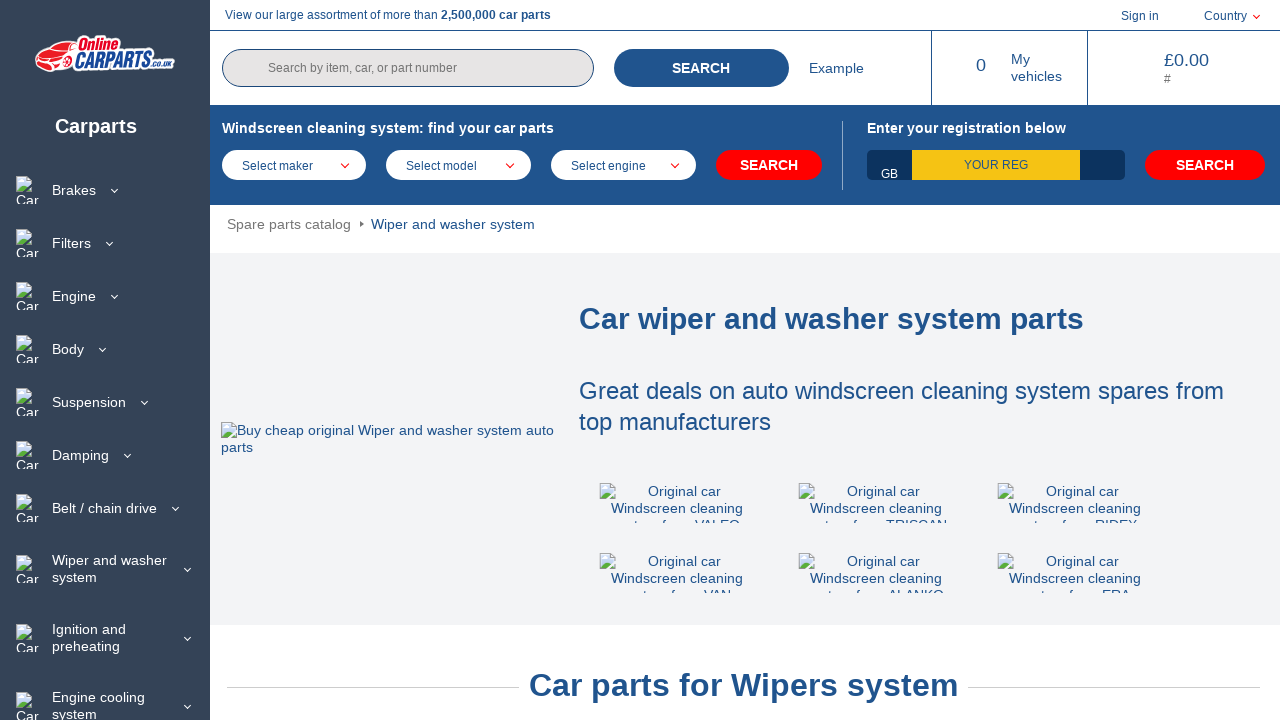

Navigated to windscreen cleaning system spare parts category page
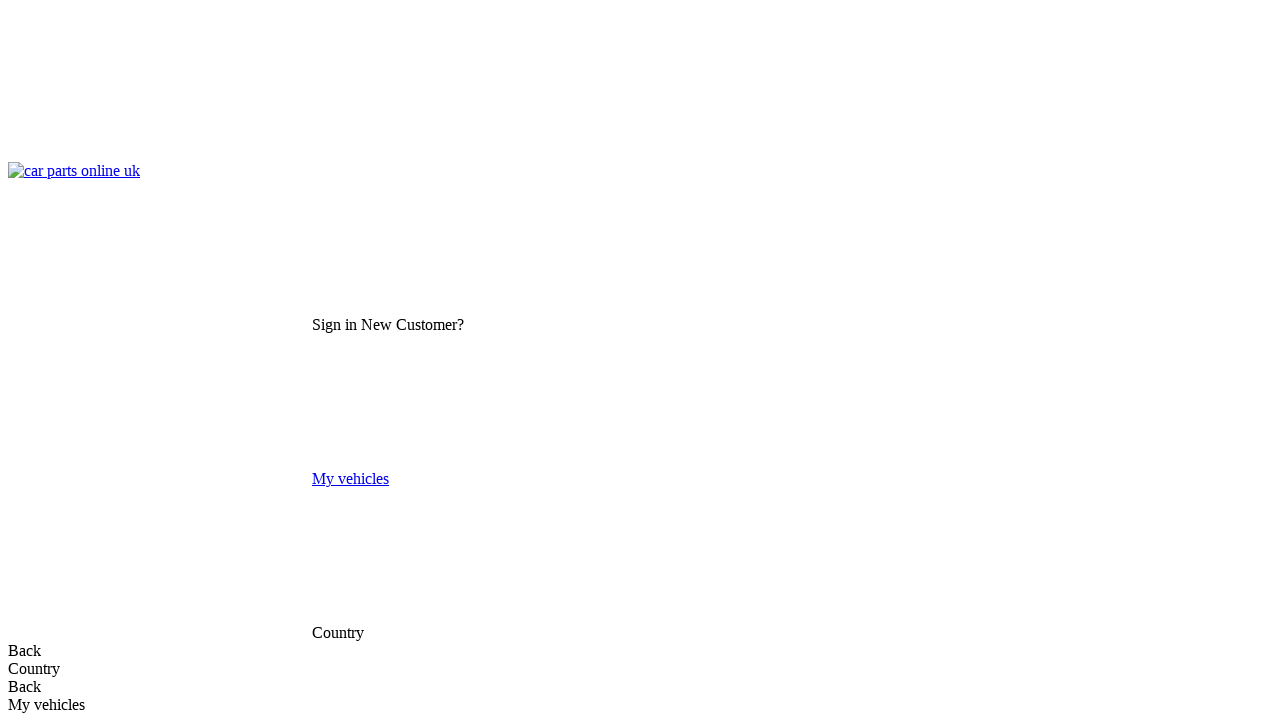

Catalog grid loaded
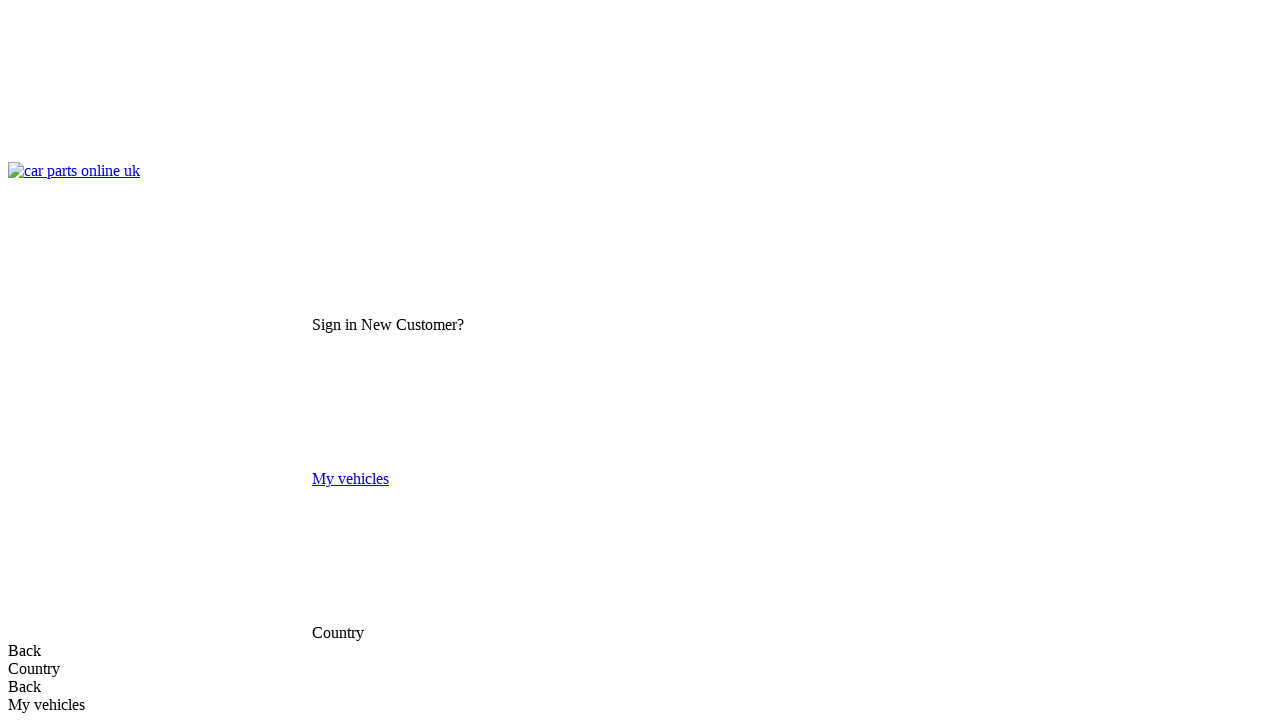

Product items became visible in the catalog grid
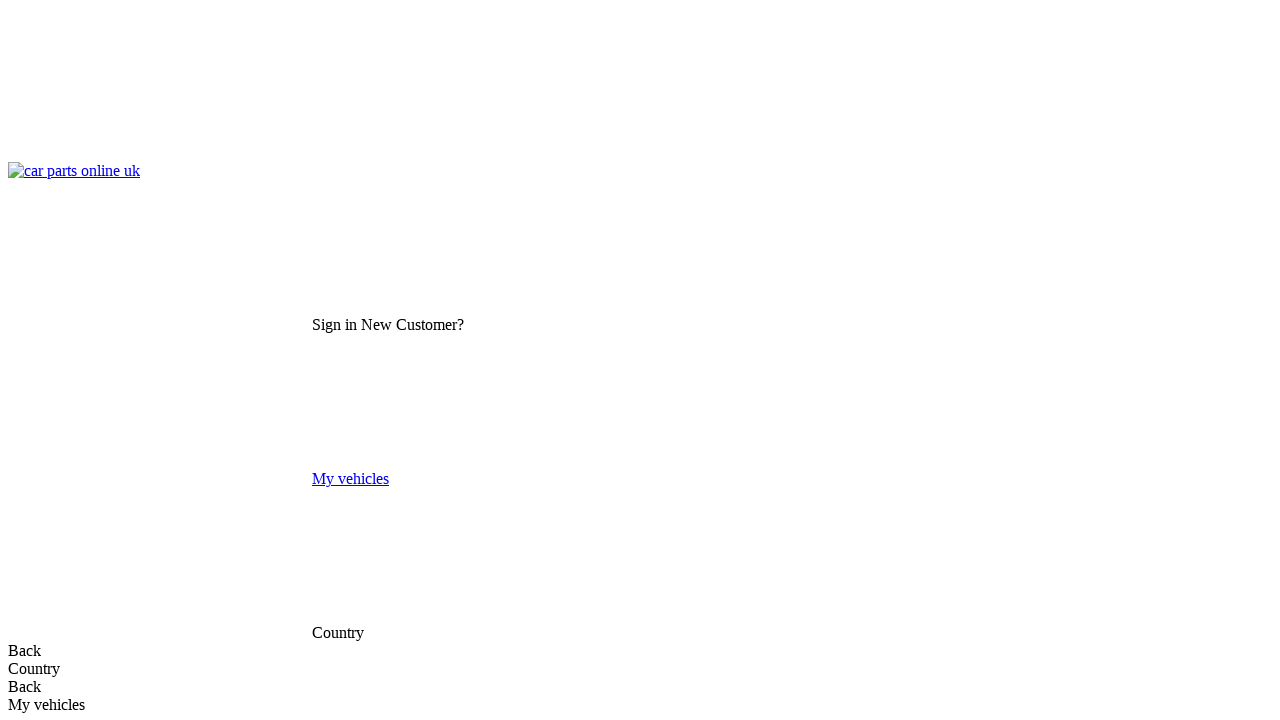

Product images loaded successfully
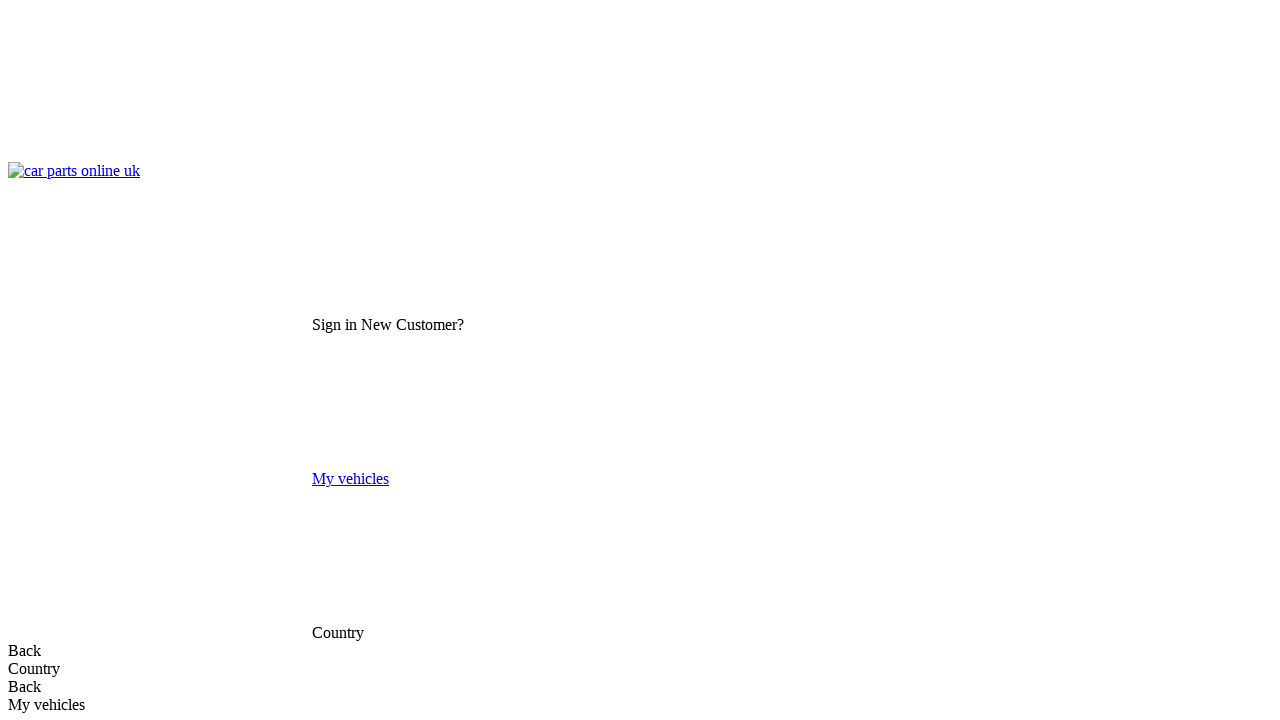

Product names are displayed in the catalog grid
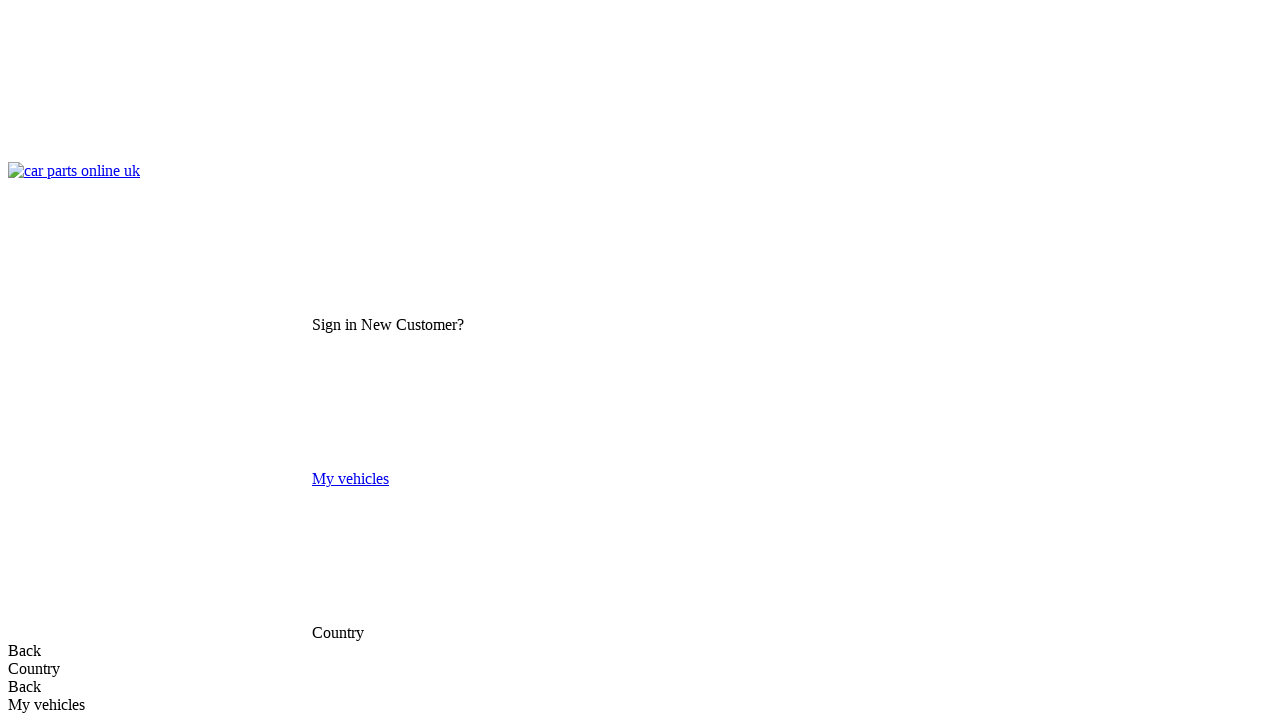

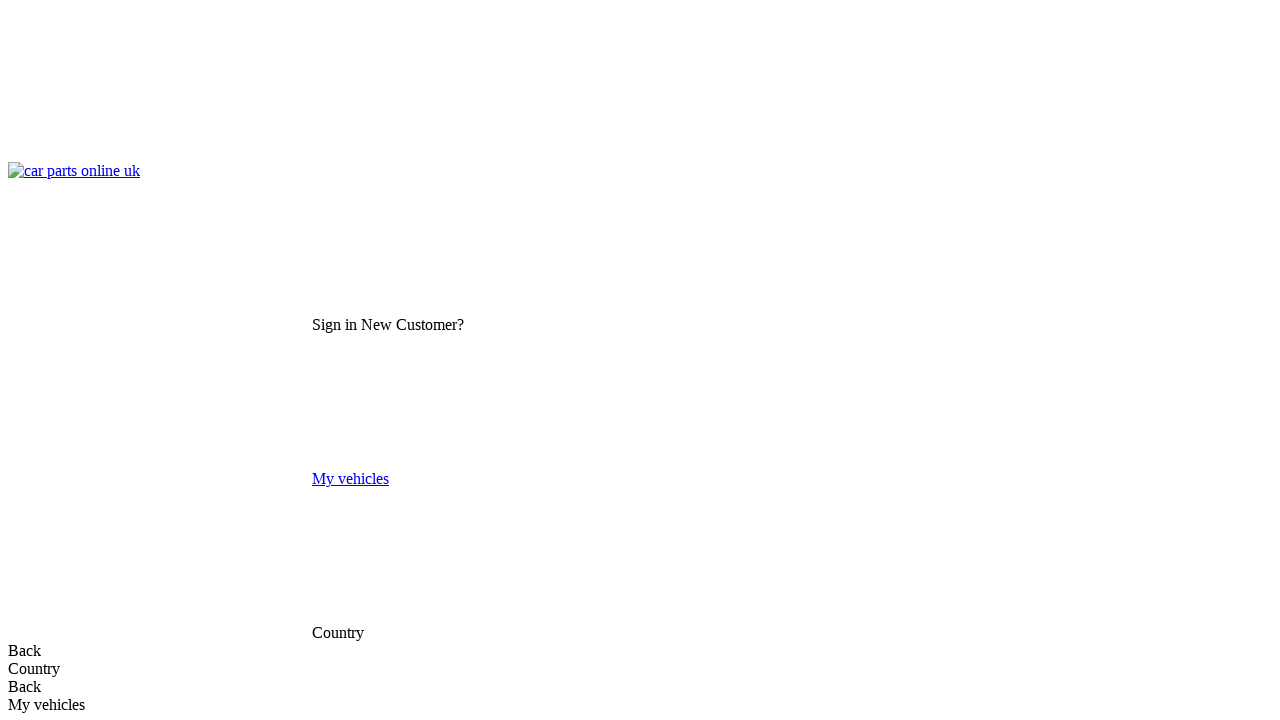